Locates an element using XPath selector and clicks on the "Elemental Selenium" link

Starting URL: https://the-internet.herokuapp.com/

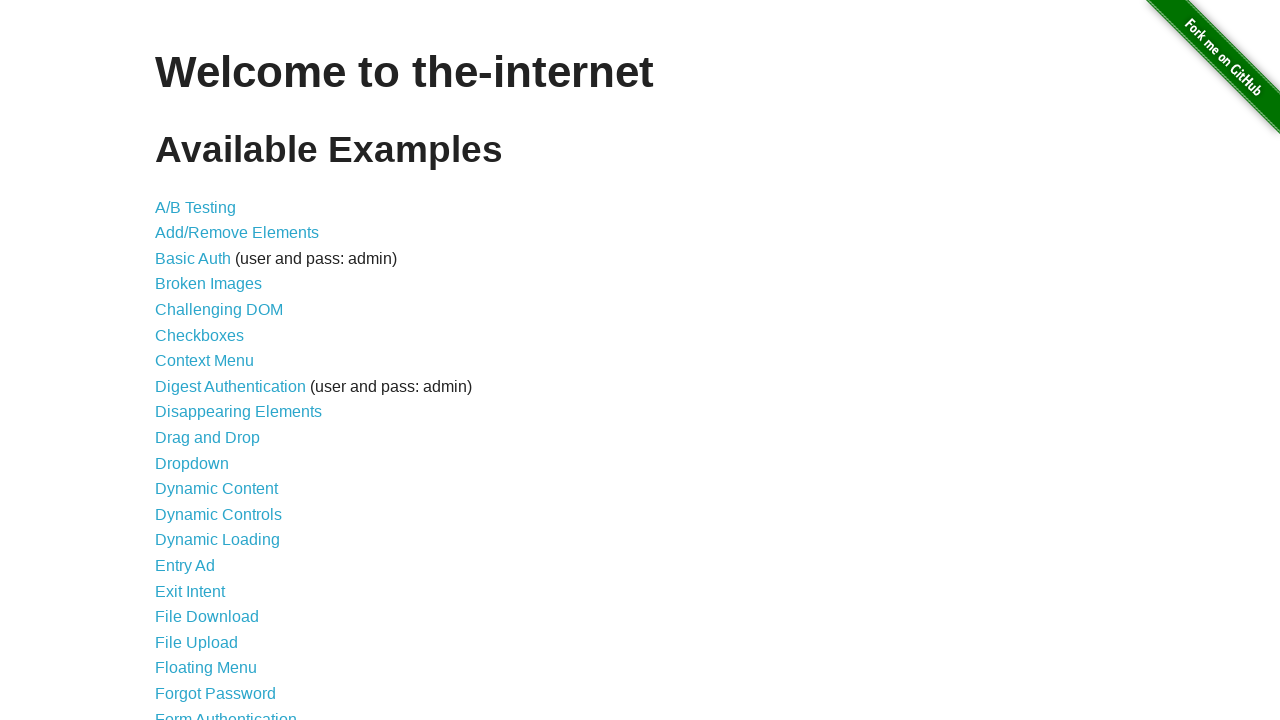

Waited for and located 'Elemental Selenium' link using XPath selector
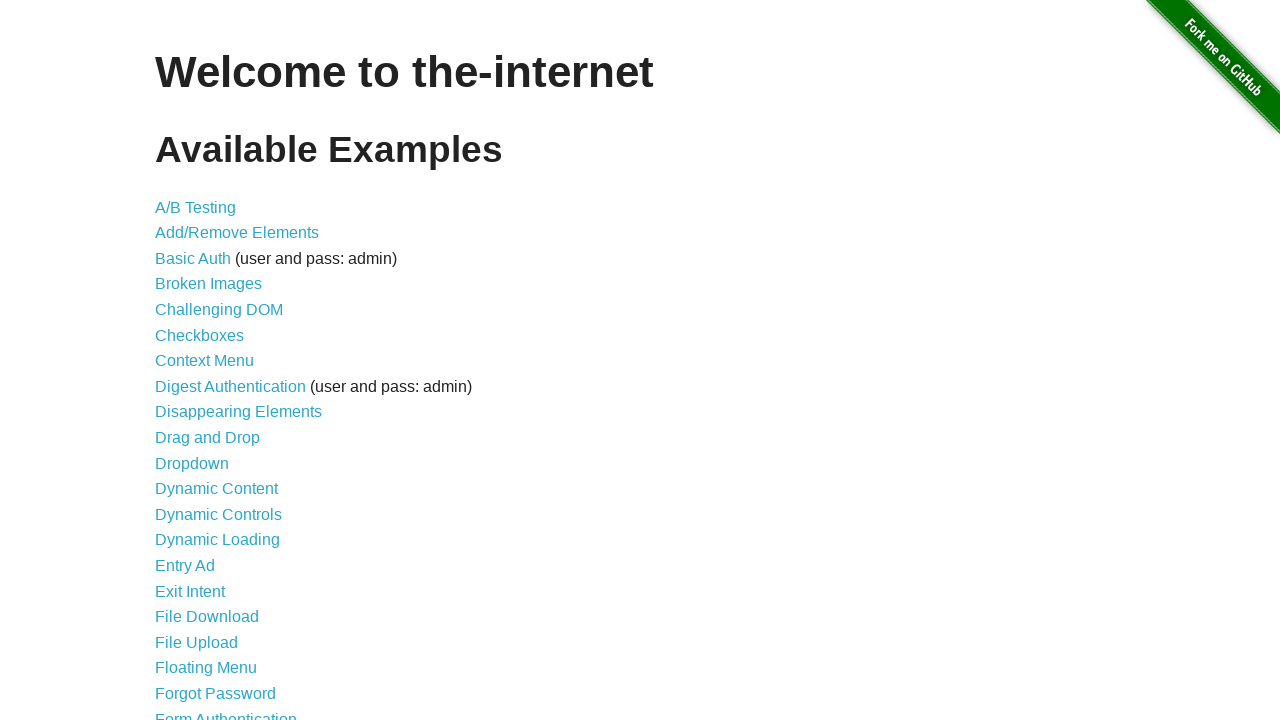

Clicked on the 'Elemental Selenium' link
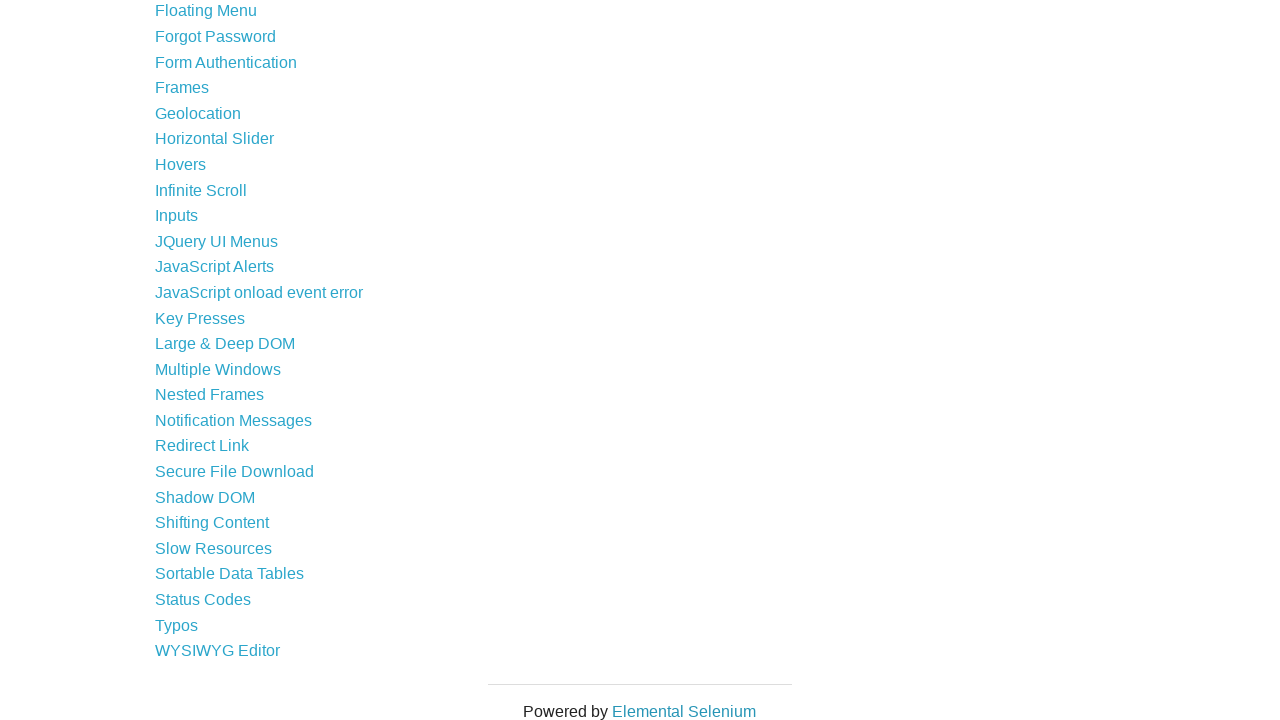

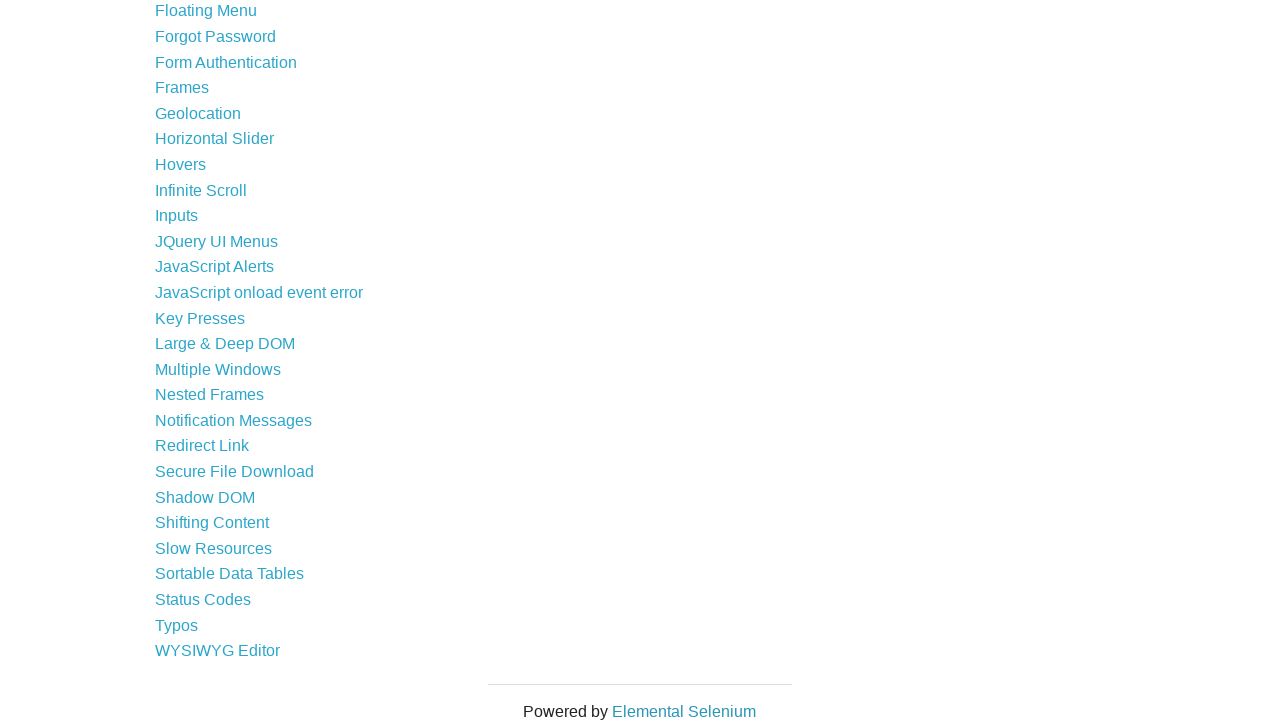